Tests a verification button click and waits for a success message to appear

Starting URL: https://suninjuly.github.io/wait1.html

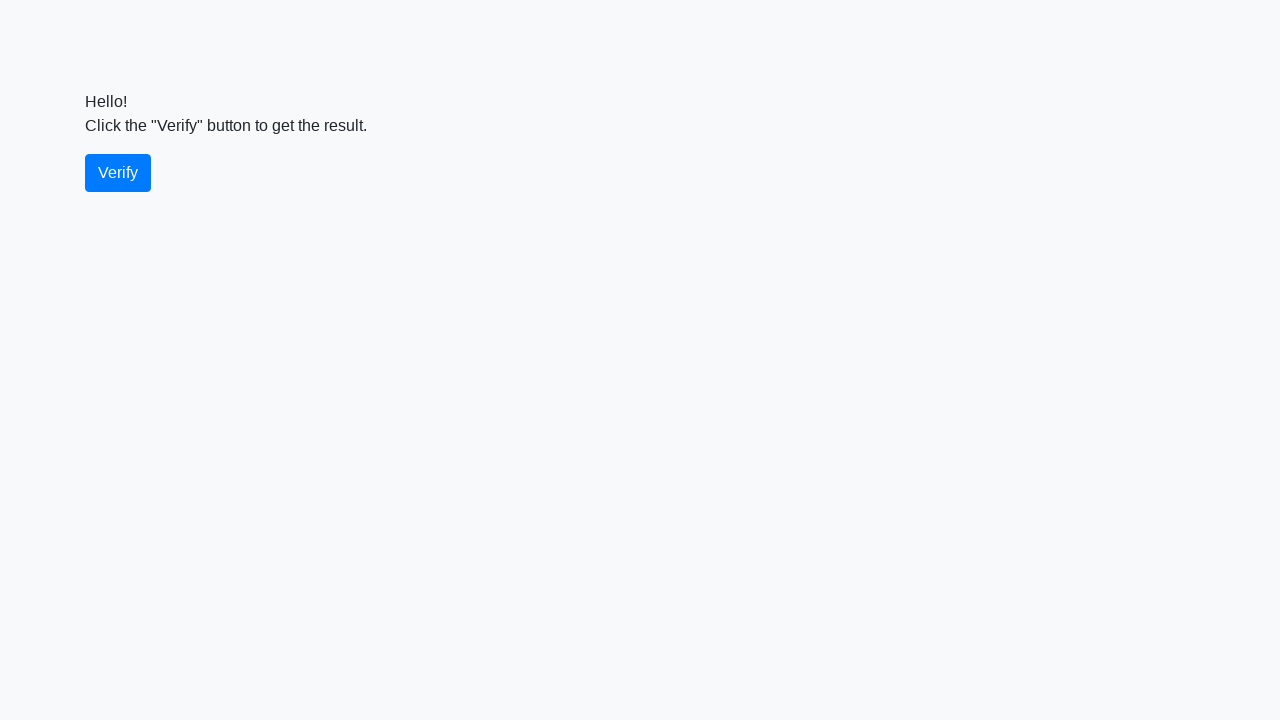

Clicked the verify button at (118, 173) on #verify
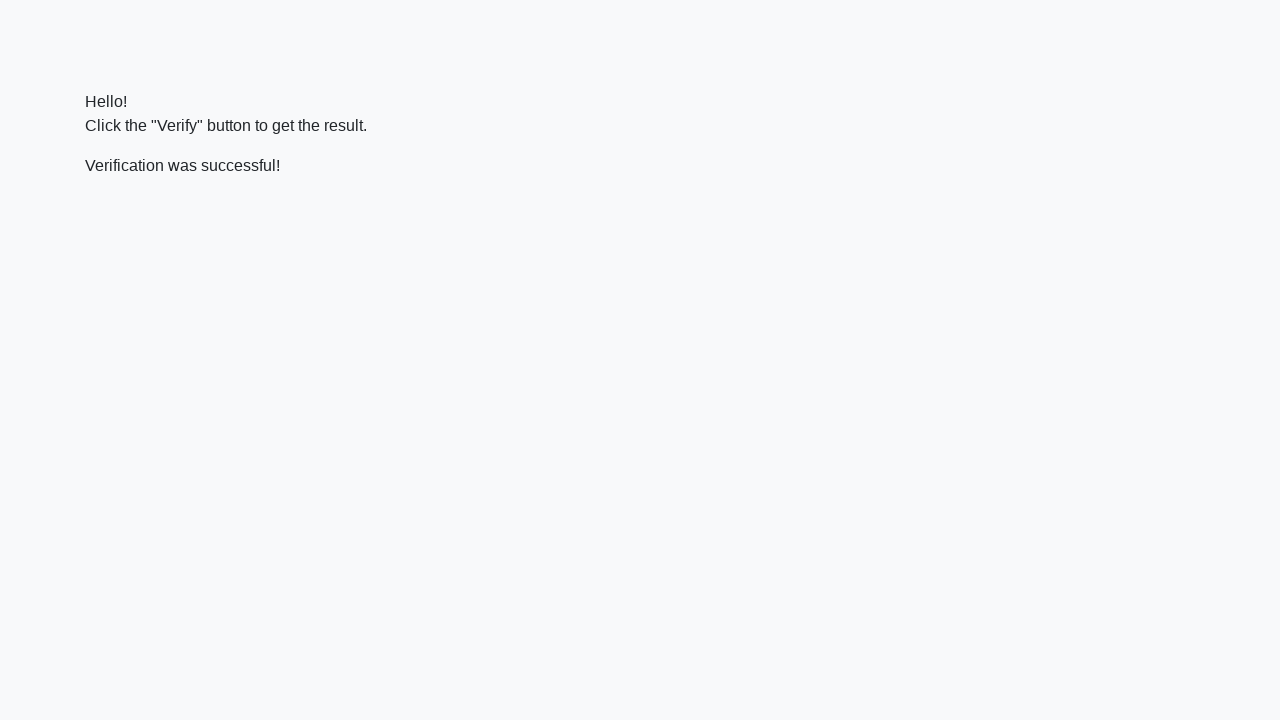

Success message appeared
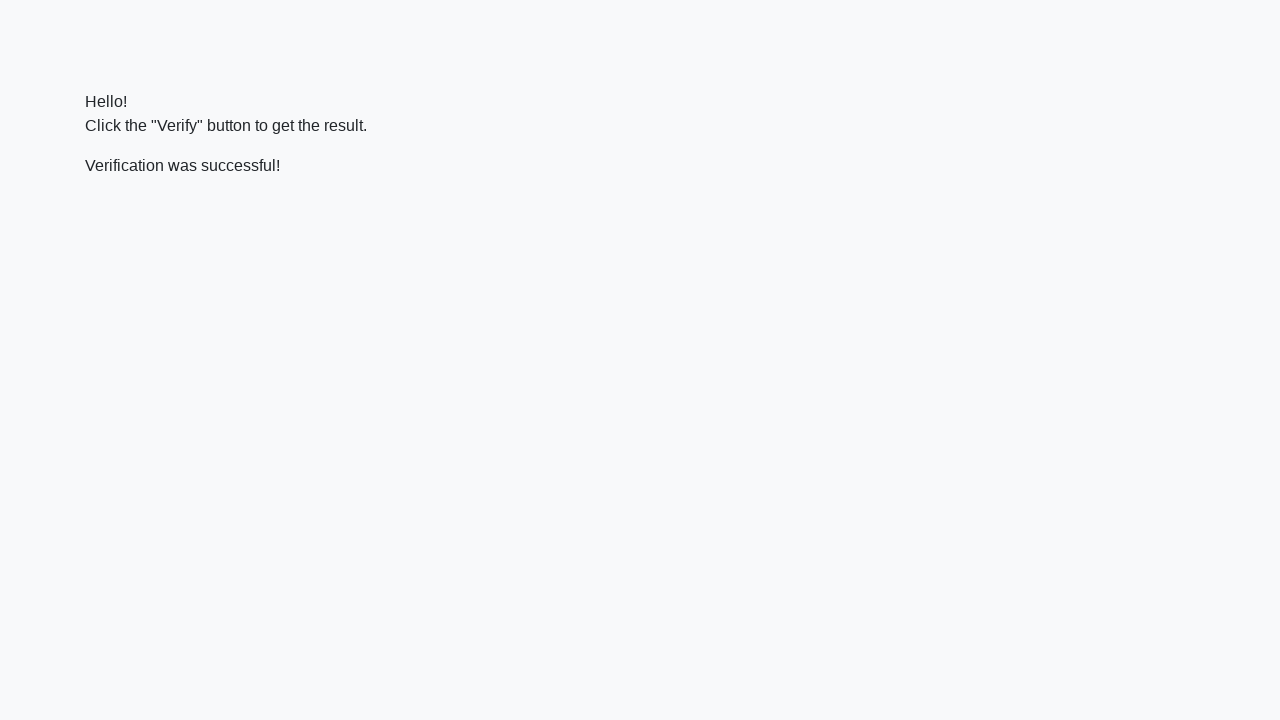

Verified that success message contains 'successful'
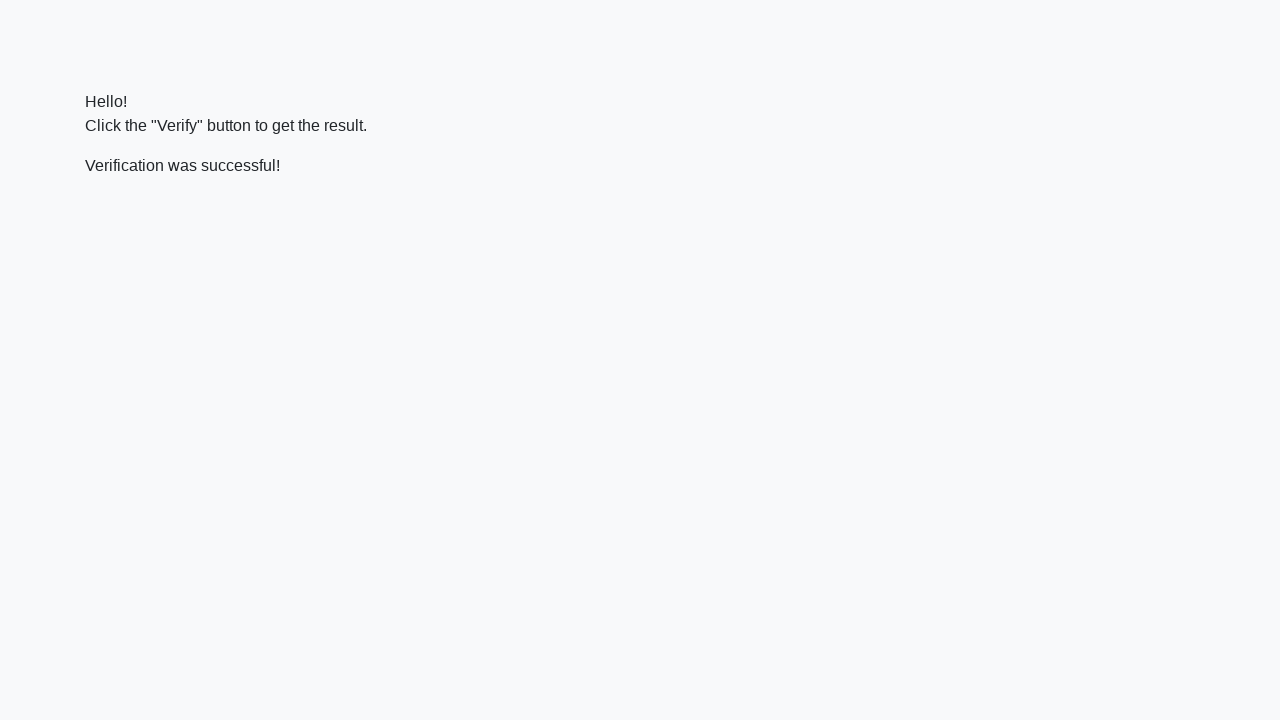

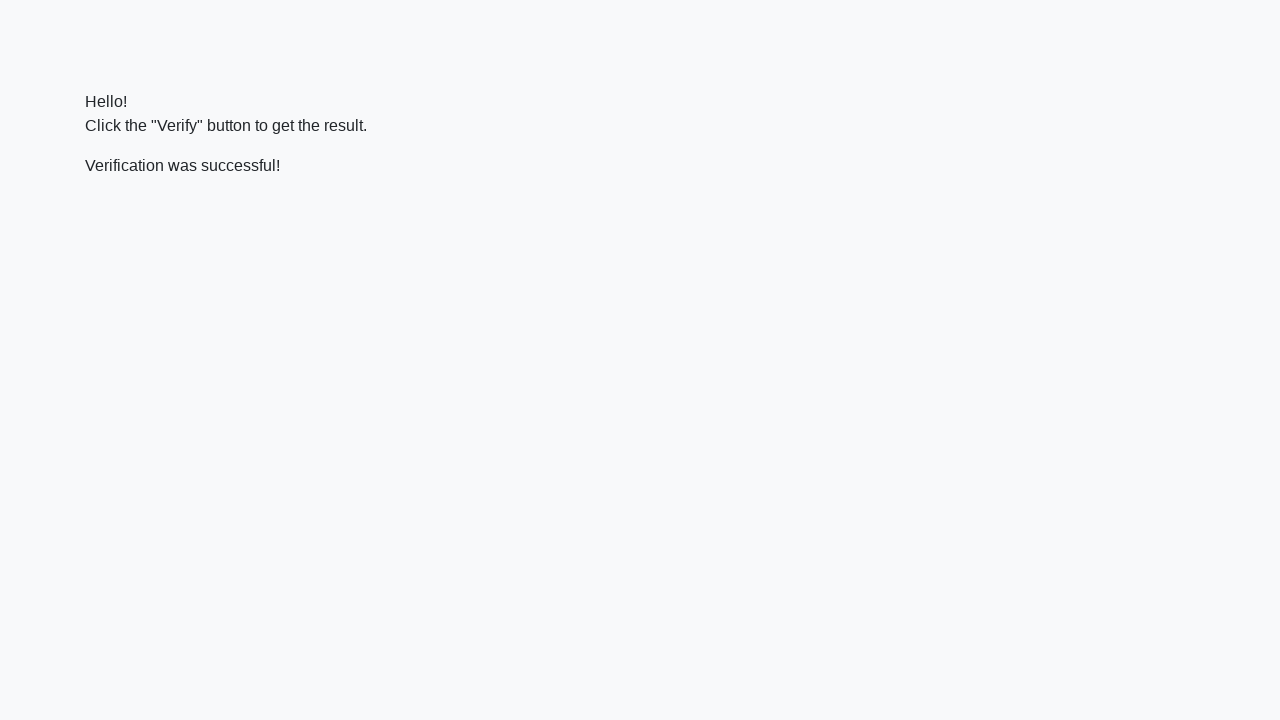